Navigates to an Angular application demo page and clicks on the library navigation button while monitoring network activity

Starting URL: https://rahulshettyacademy.com/angularAppdemo/

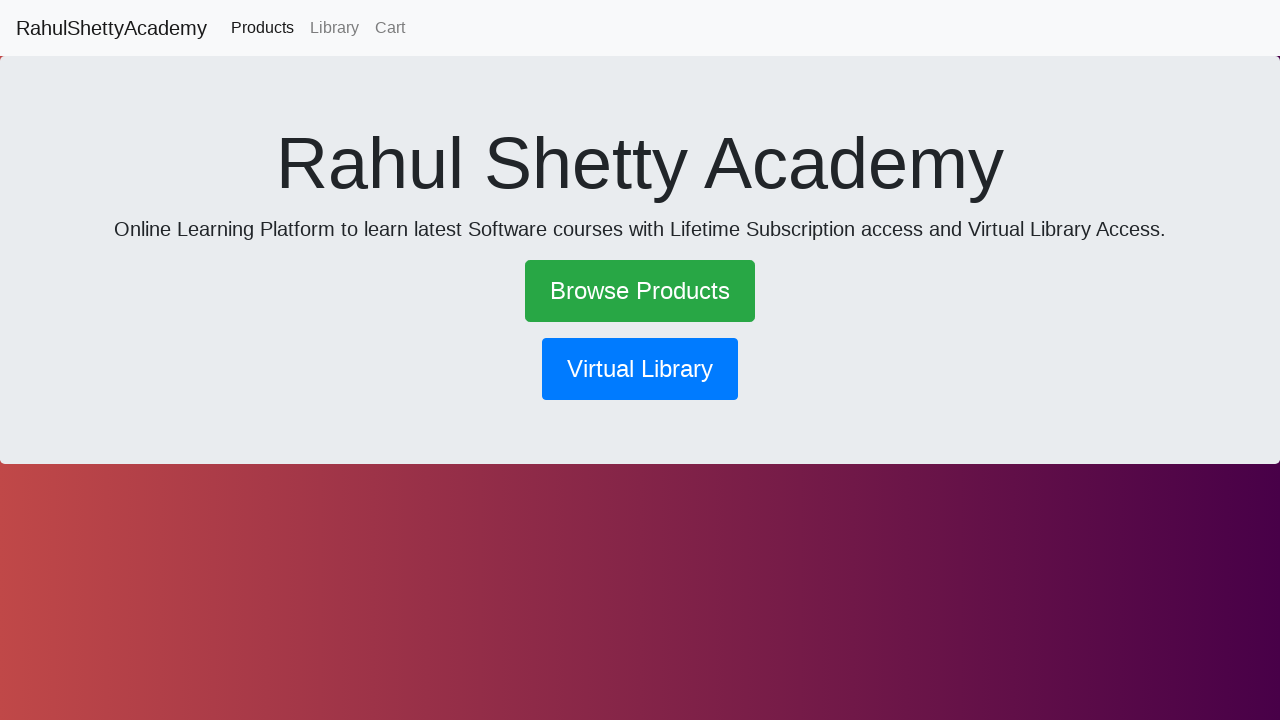

Navigated to Angular application demo page
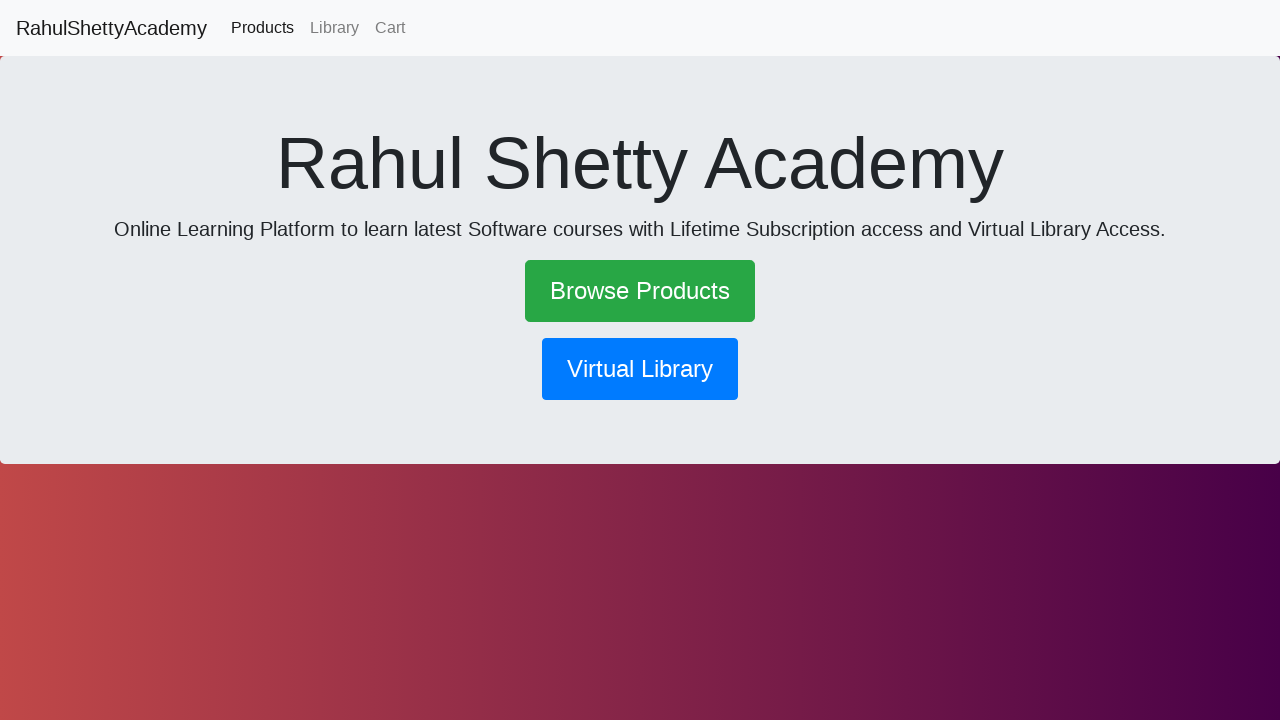

Clicked on library navigation button at (640, 369) on xpath=//button[@routerlink='/library']
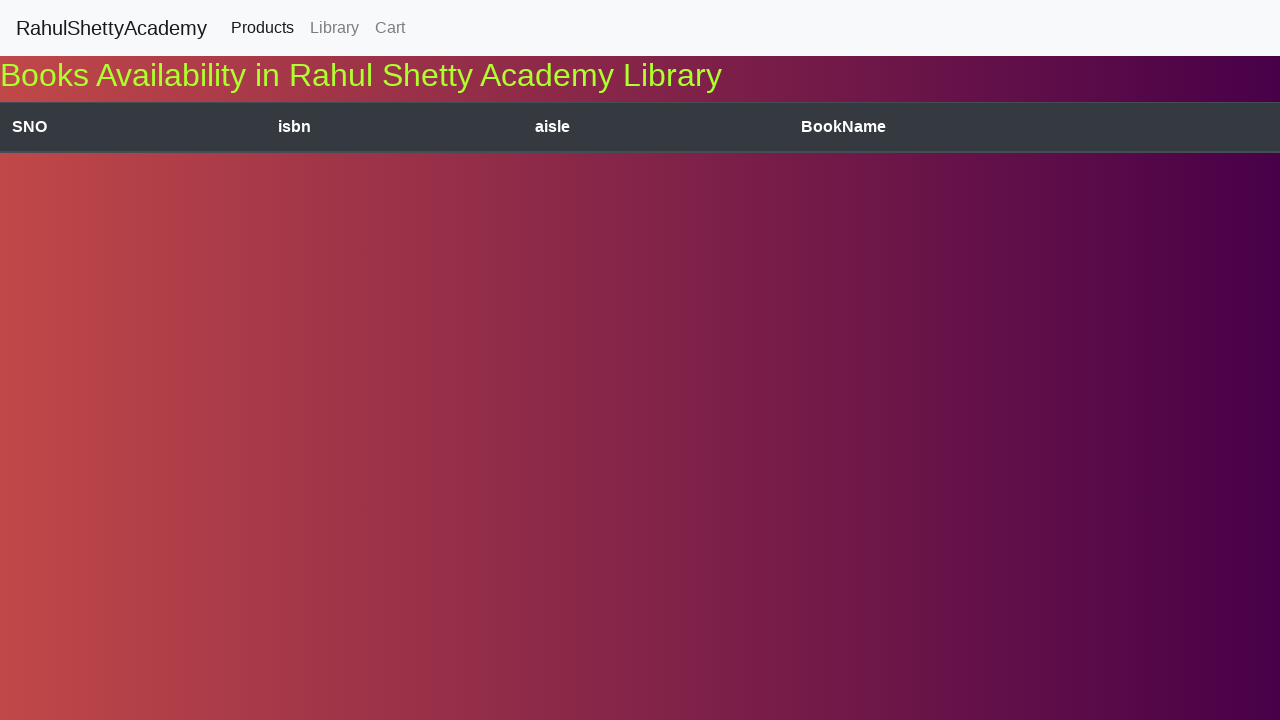

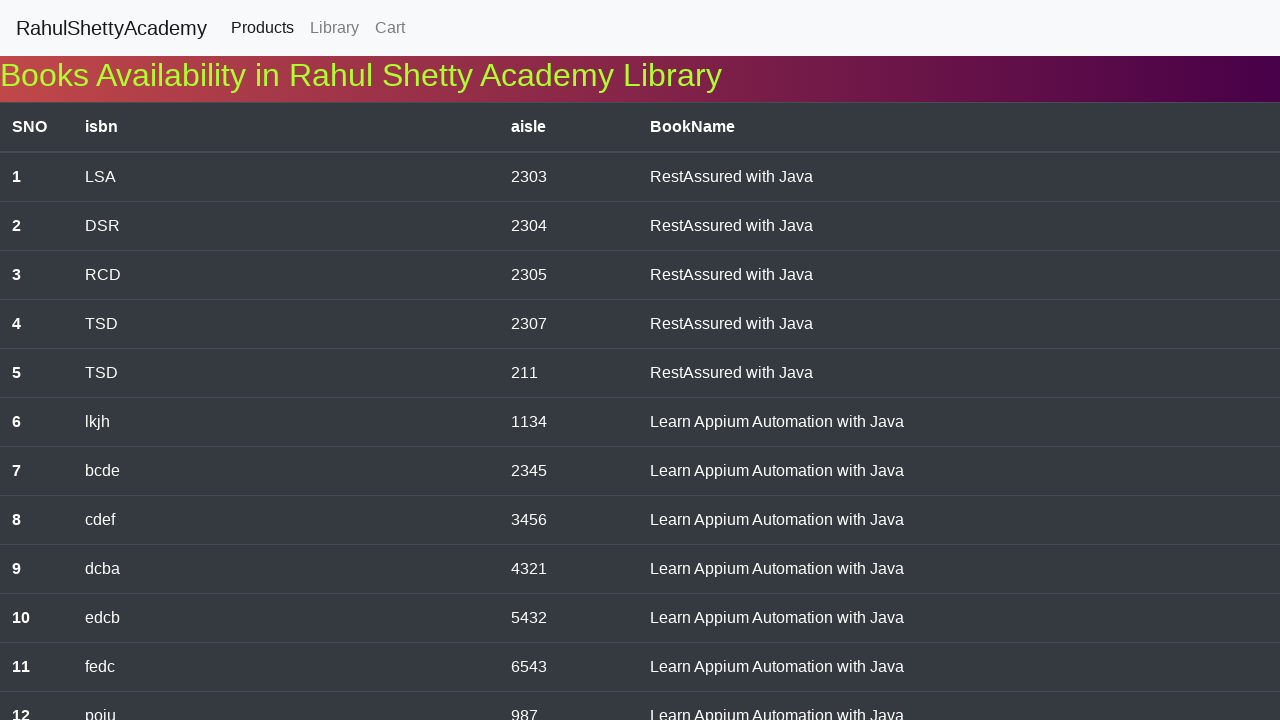